Navigates to a practice login page and verifies that the page title matches the expected value "LoginPage Practise | Rahul Shetty Academy".

Starting URL: https://rahulshettyacademy.com/loginpagePractise/

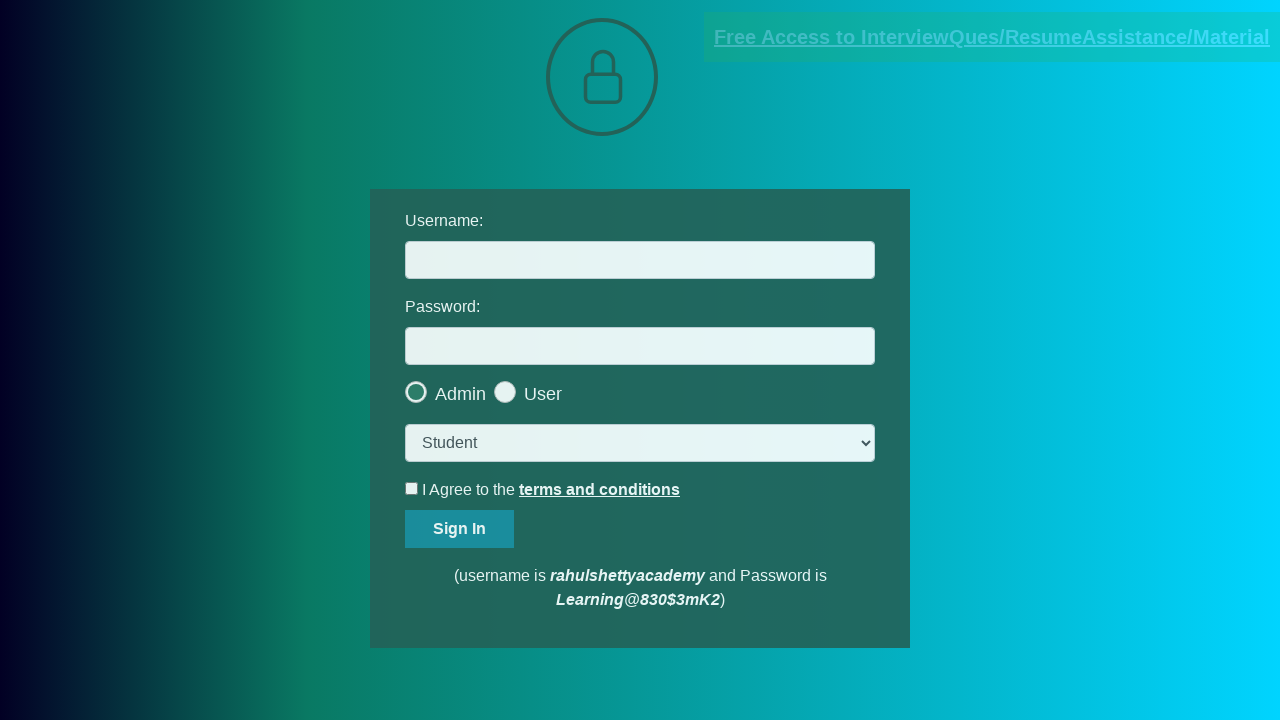

Navigated to practice login page
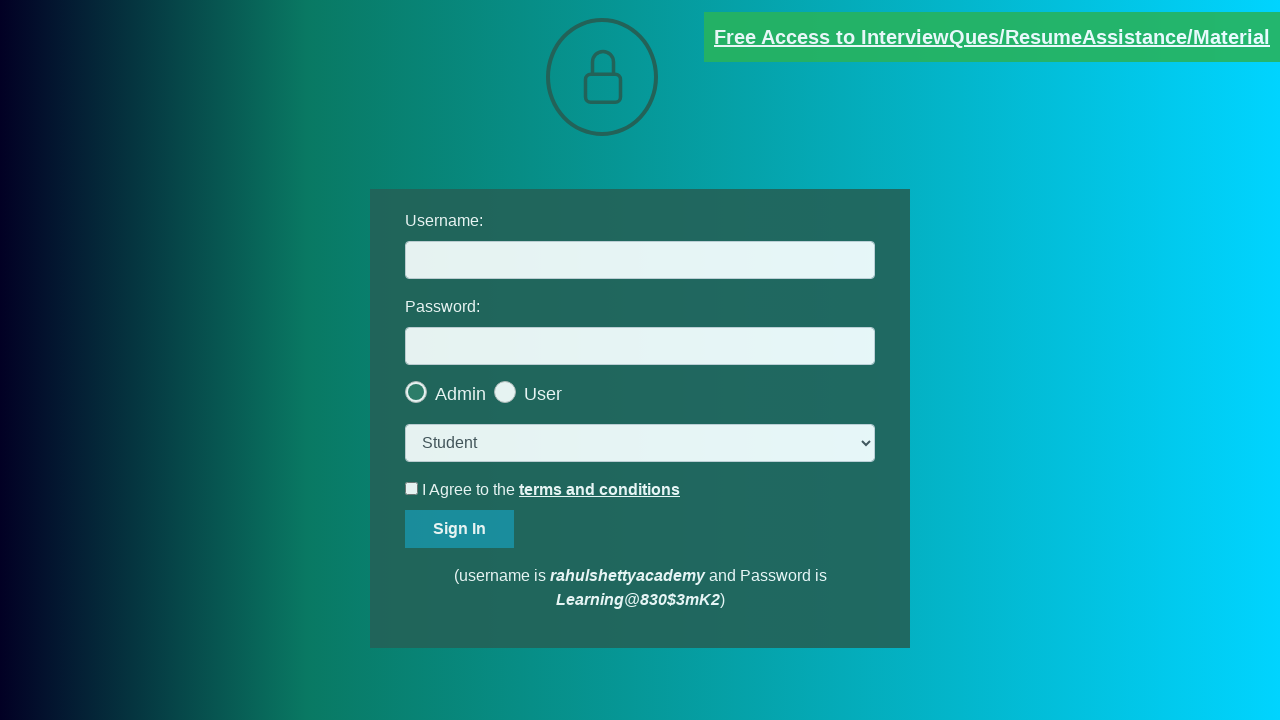

Verified page title matches 'LoginPage Practise | Rahul Shetty Academy'
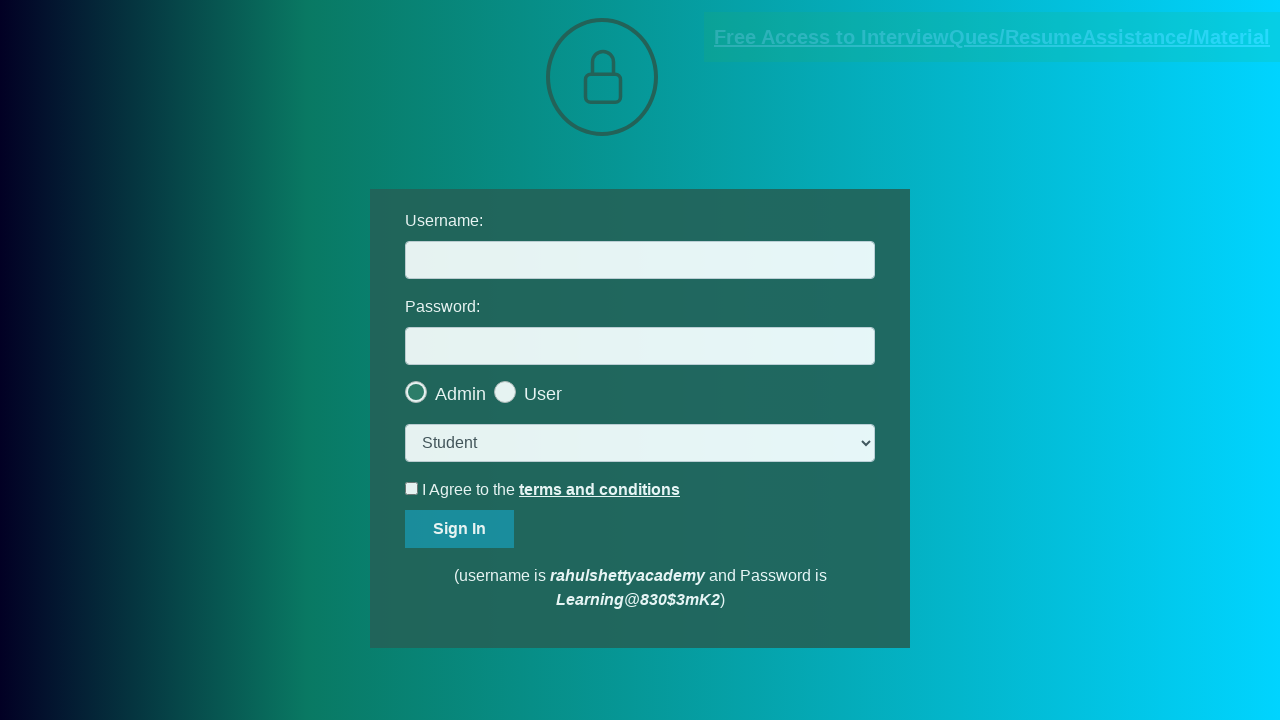

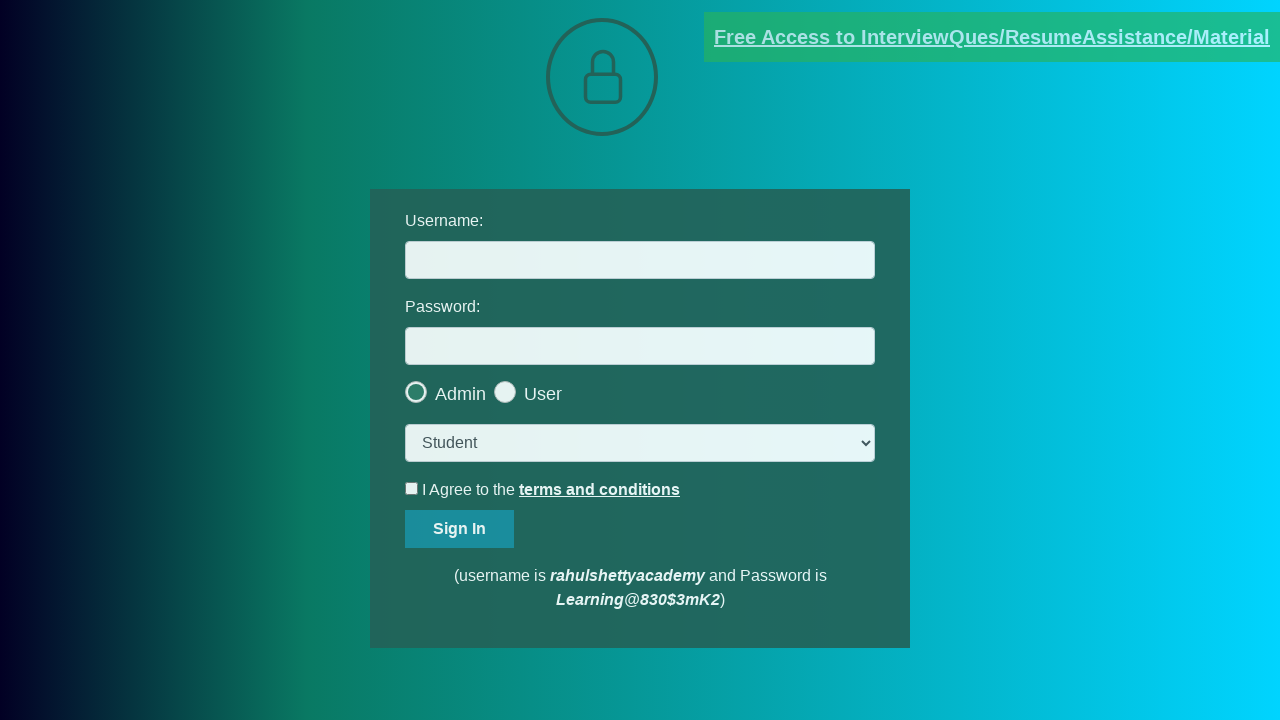